Tests Bootstrap dropdown functionality by clicking the dropdown menu and selecting the JavaScript option from the list of available options

Starting URL: https://seleniumpractise.blogspot.com/2016/08/bootstrap-dropdown-example-for-selenium.html

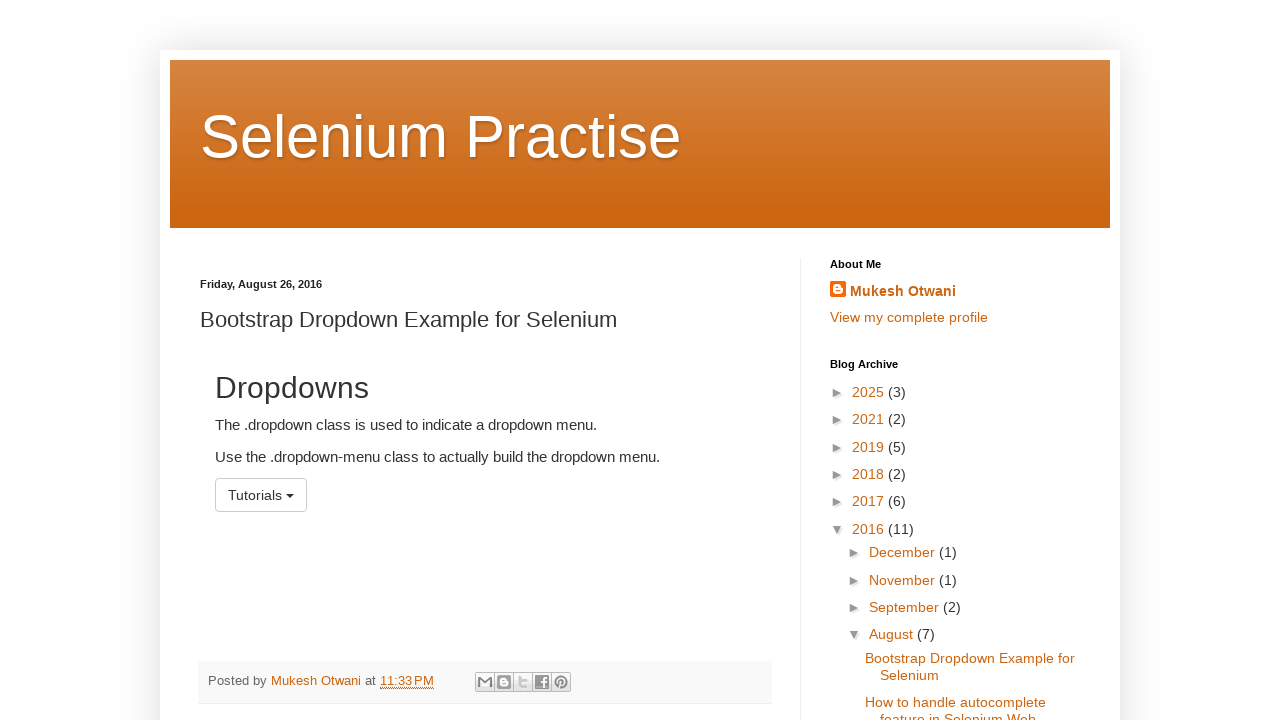

Clicked dropdown menu to open it at (261, 495) on #menu1
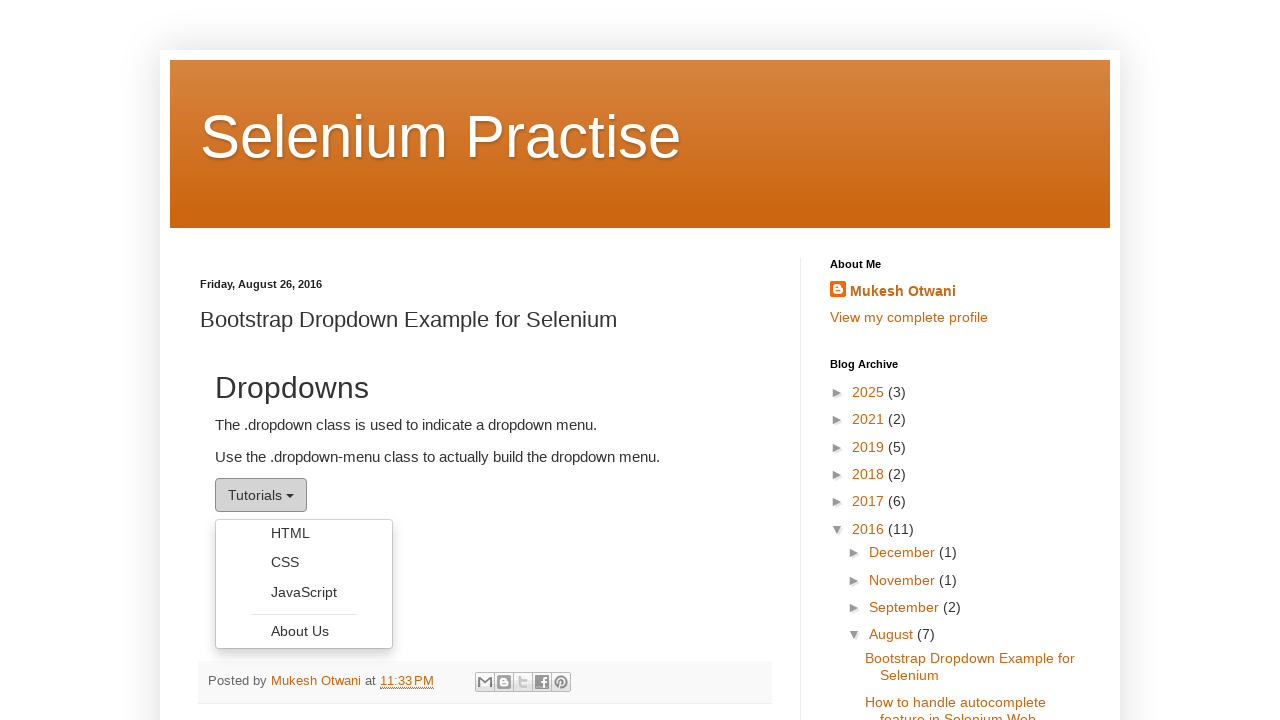

Dropdown options loaded and are visible
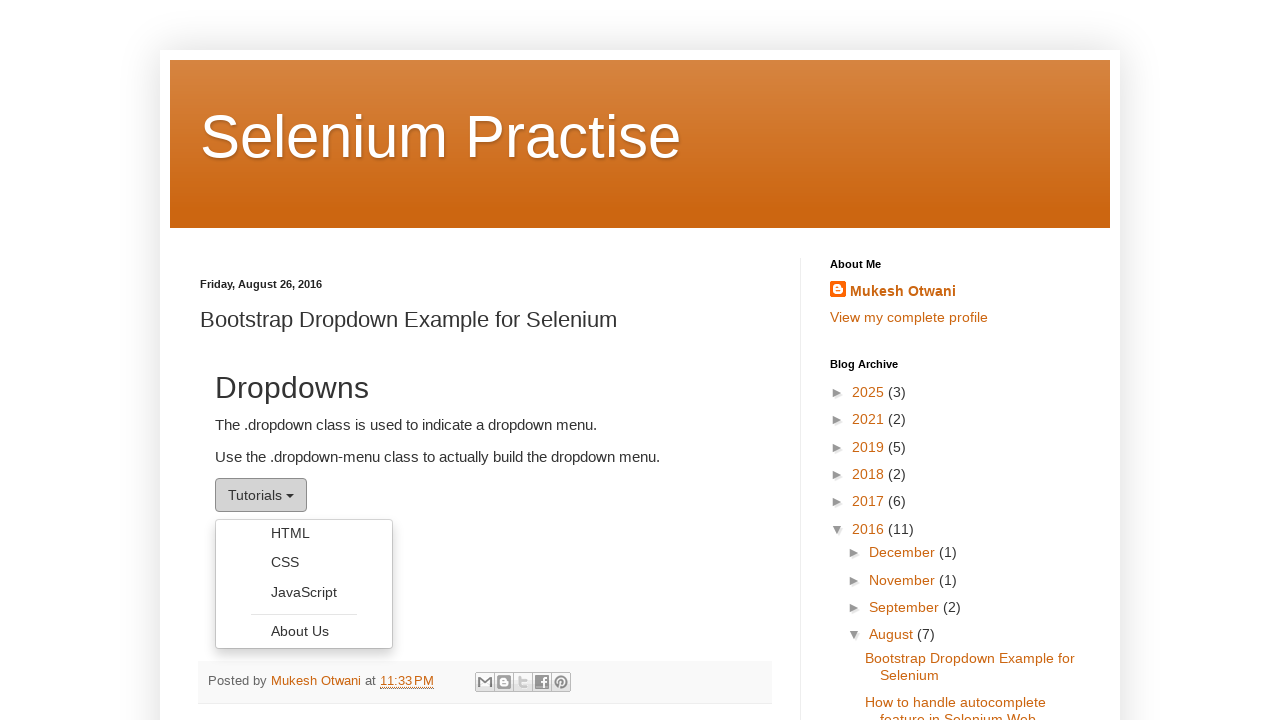

Retrieved all dropdown option elements
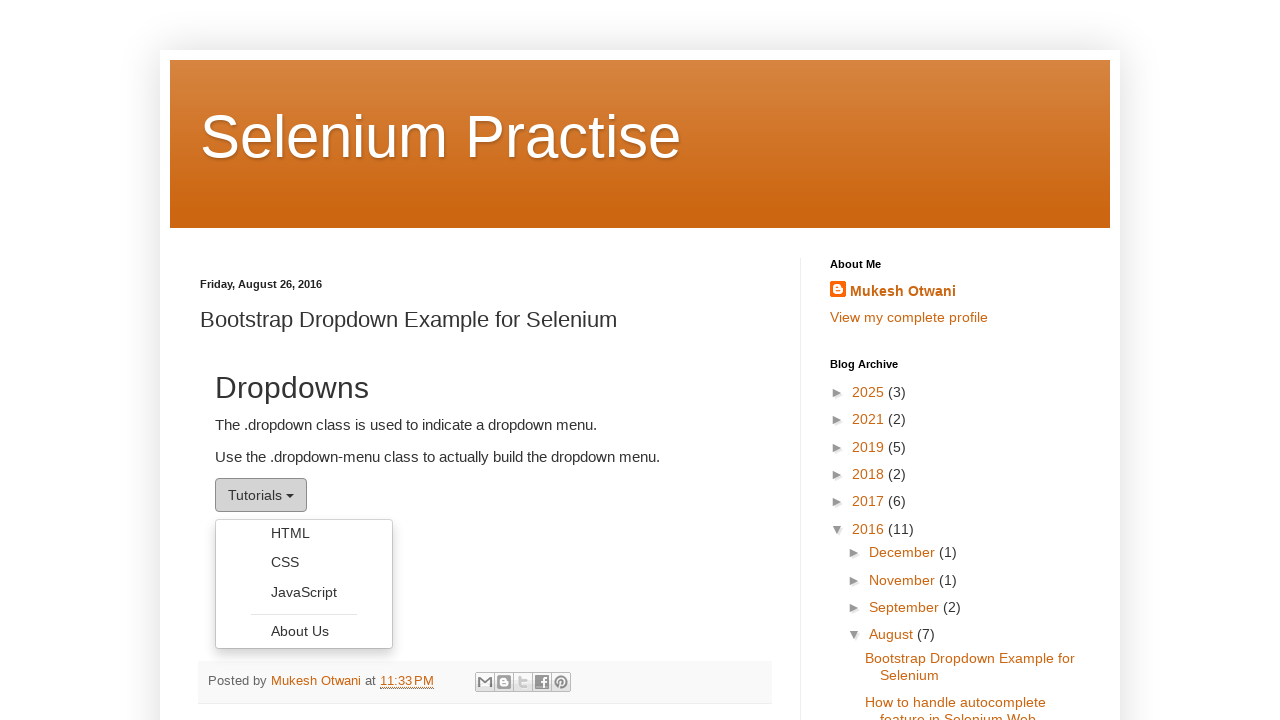

Selected 'JavaScript' option from dropdown menu
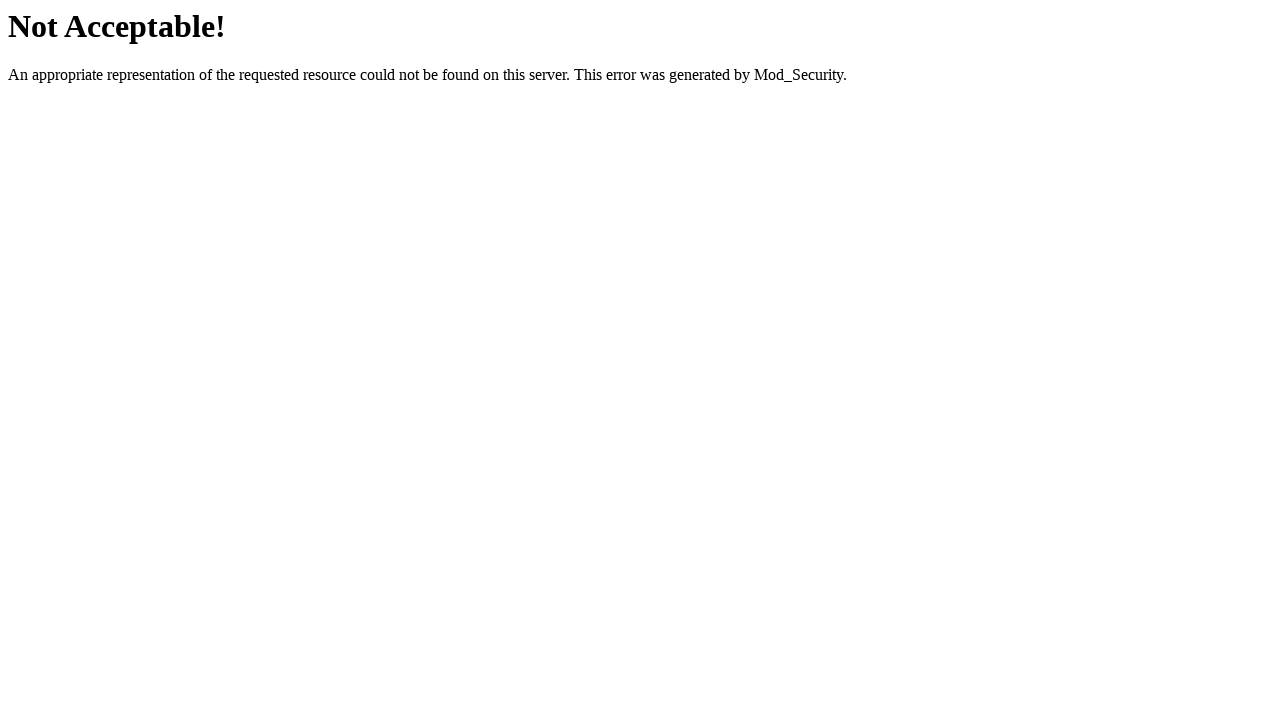

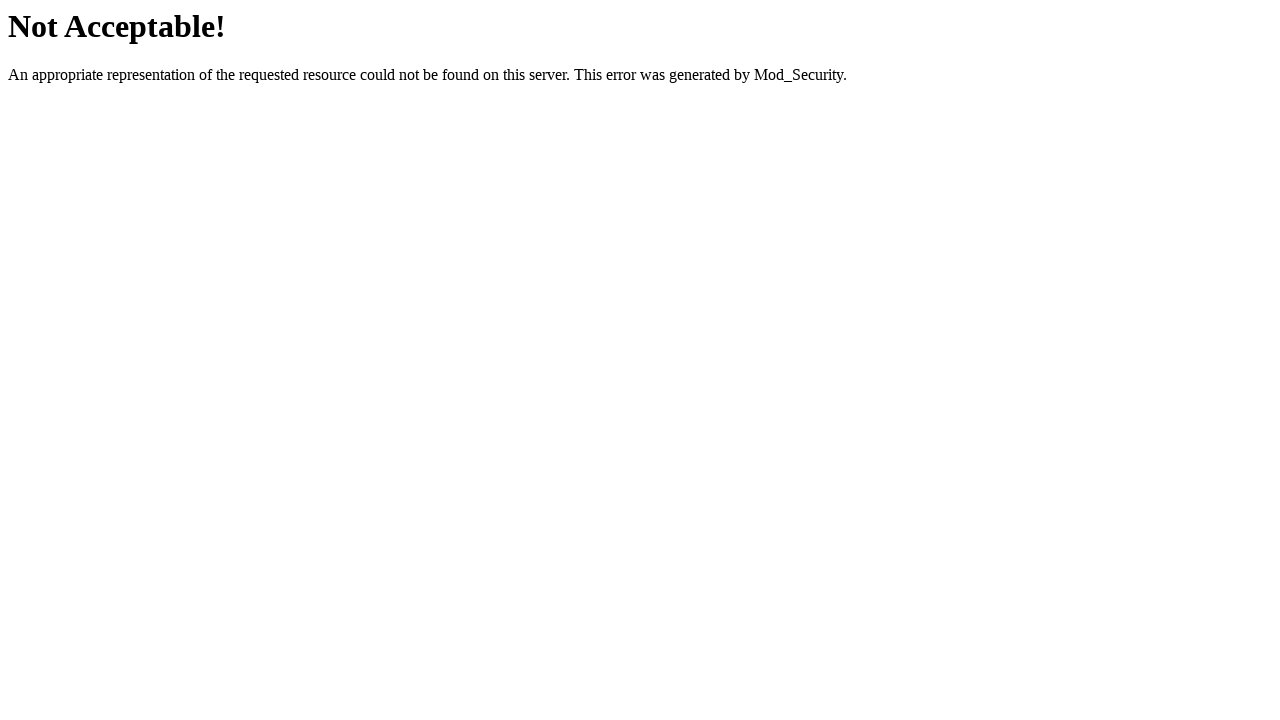